Tests keyboard interactions on a text comparison tool by copying text from the source area and pasting it into the destination area using keyboard shortcuts

Starting URL: https://extendsclass.com/text-compare.html

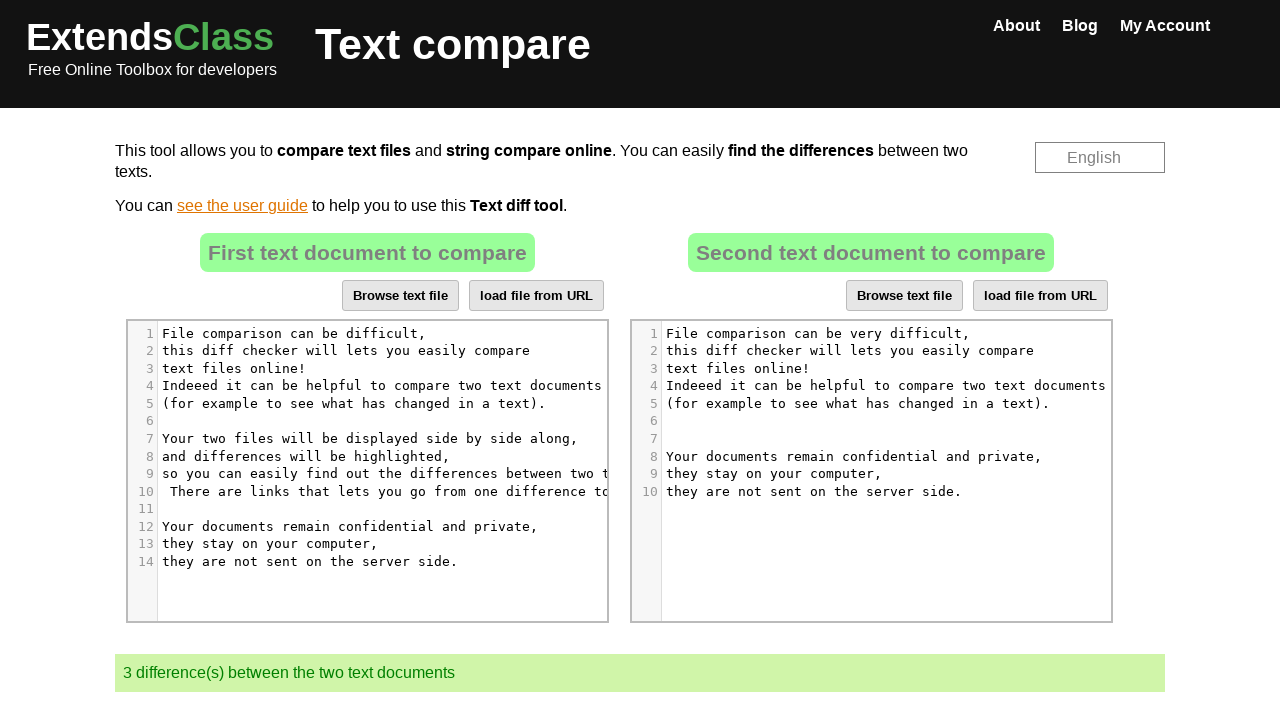

Clicked on source text area at (354, 403) on xpath=//*[@id="dropZone"]/div[2]/div/div[6]/div[1]/div/div/div/div[5]/div[5]/pre
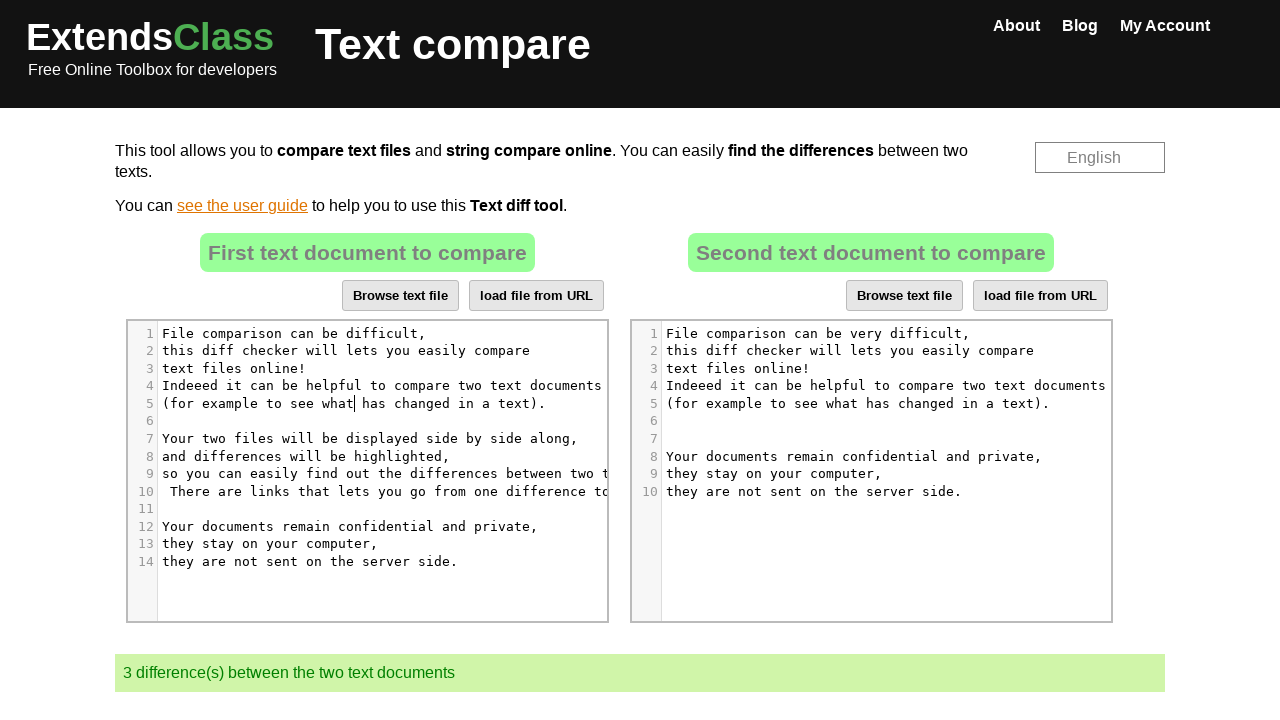

Selected all text in source area using Ctrl+A
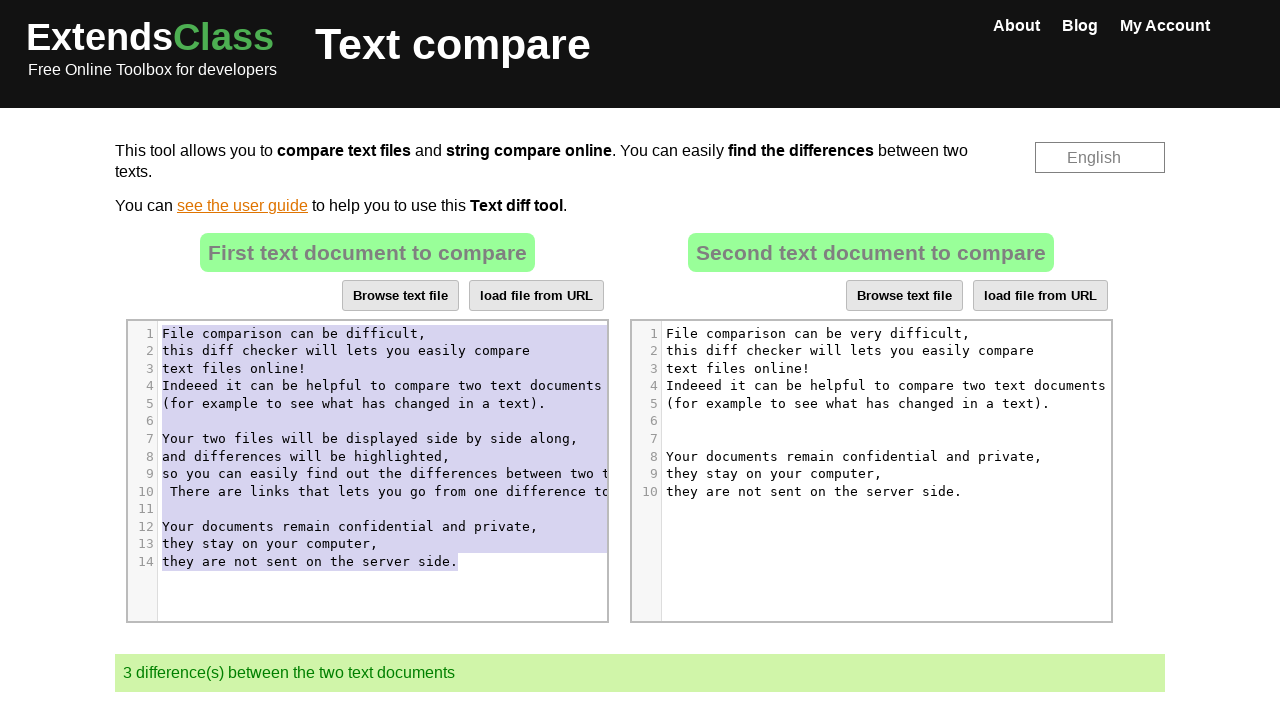

Copied text from source area using Ctrl+C
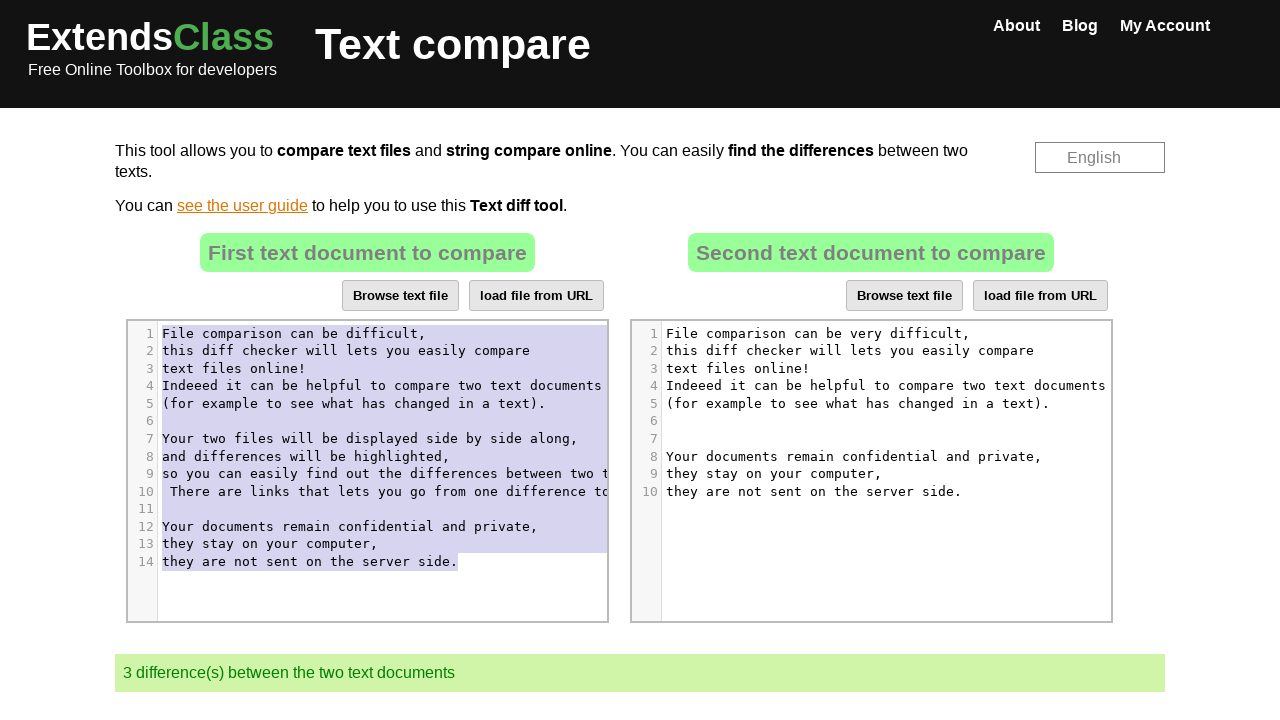

Clicked on destination text area at (886, 386) on xpath=//*[@id="dropZone2"]/div[2]/div/div[6]/div[1]/div/div/div/div[5]/div[4]/pr
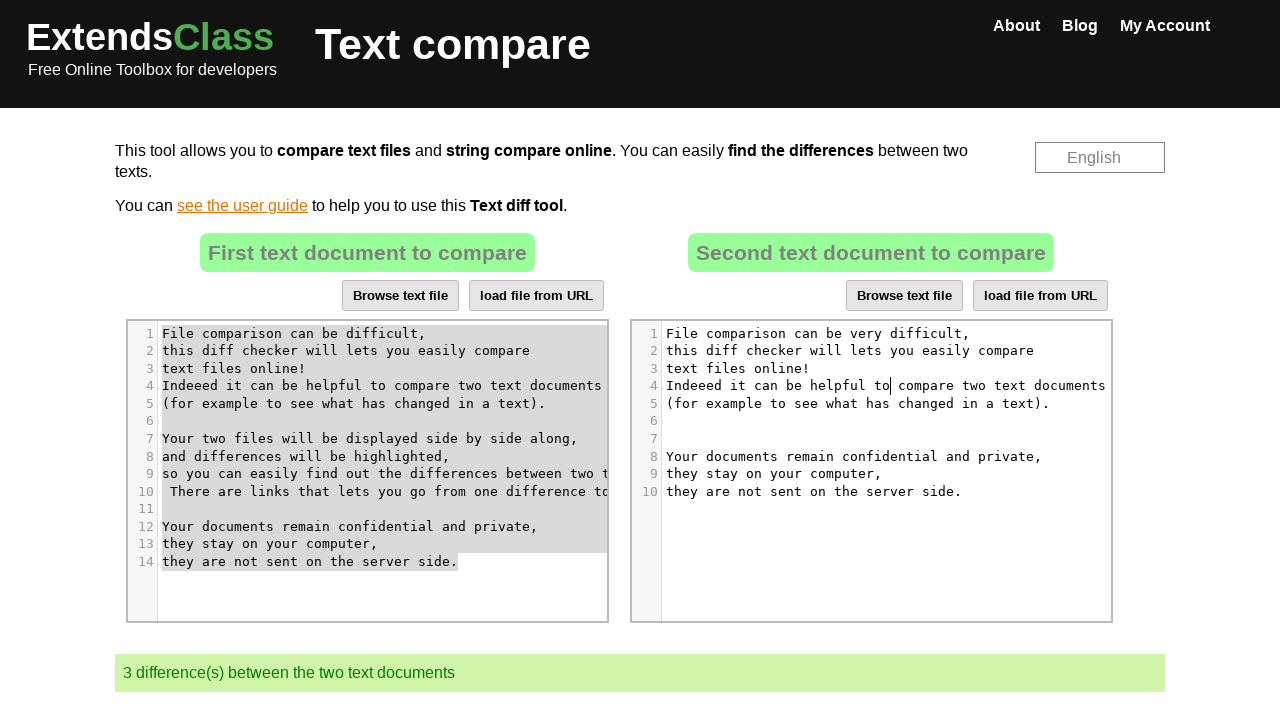

Selected all text in destination area using Ctrl+A
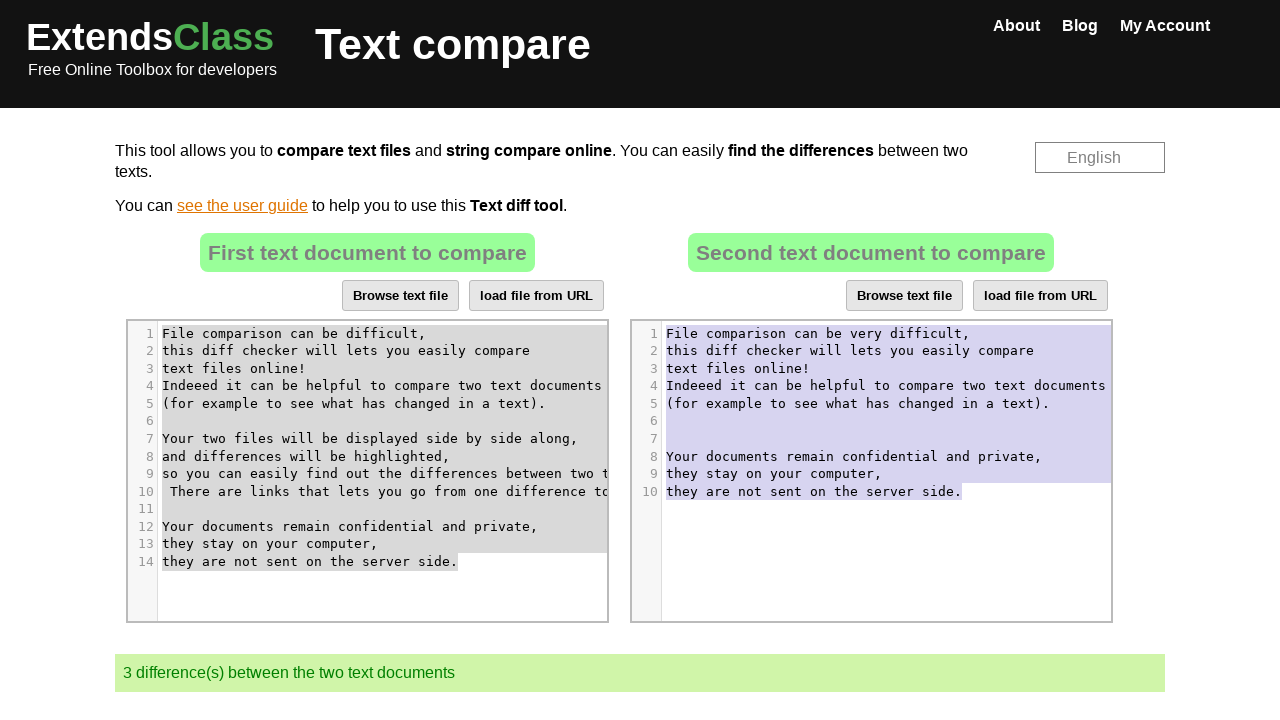

Pasted text into destination area using Ctrl+V
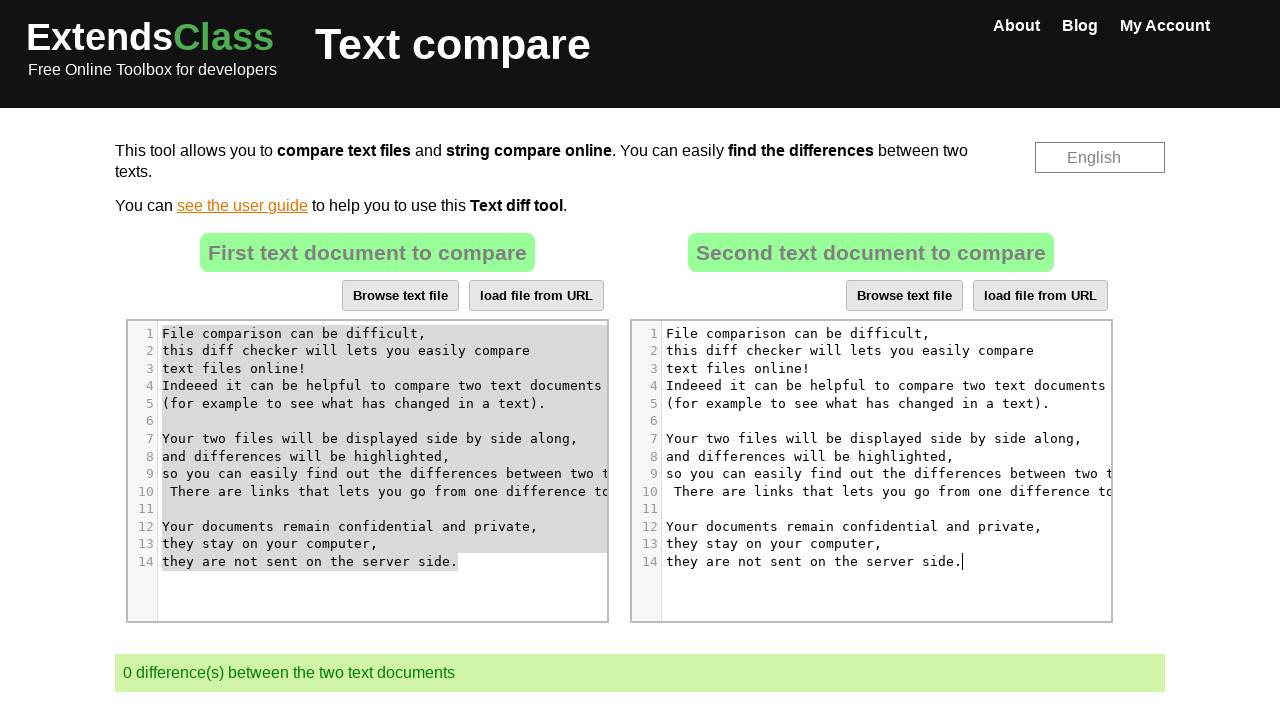

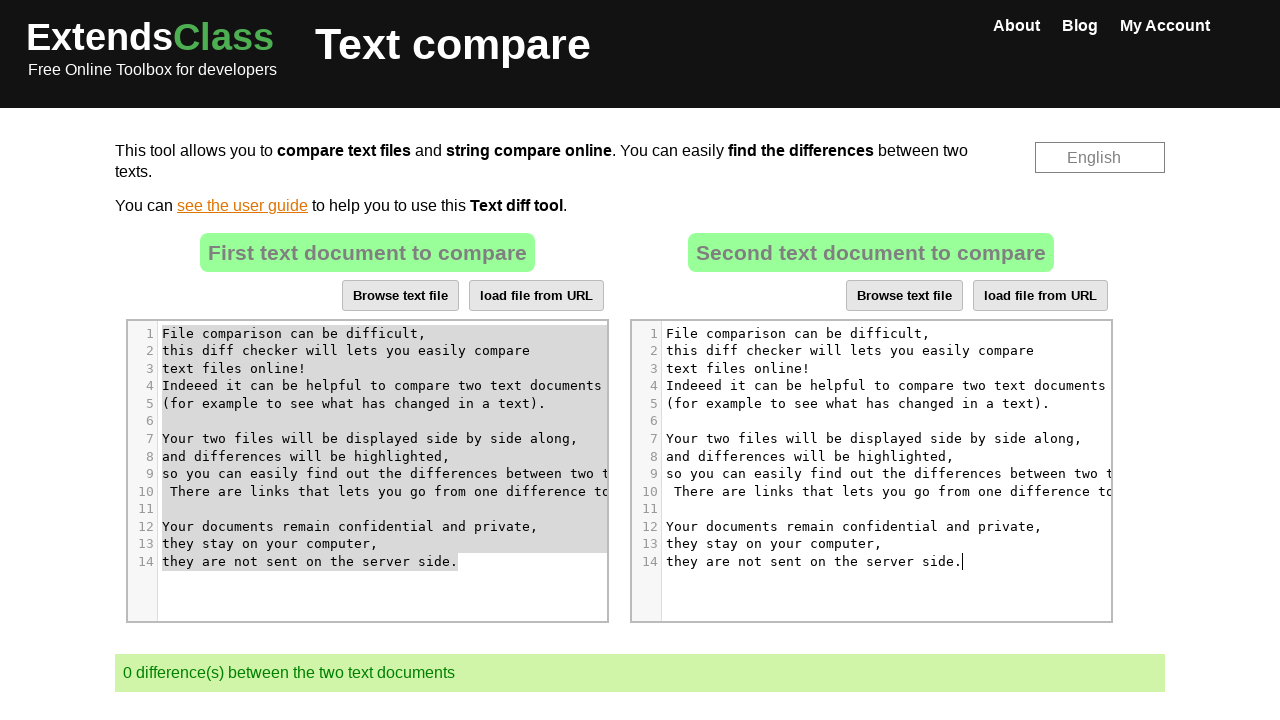